Tests deleting all people from the list by repeatedly clicking Delete until the list is empty, then verifying the Add button is still present.

Starting URL: https://acctabootcamp.github.io/site/tasks/list_of_people_with_jobs

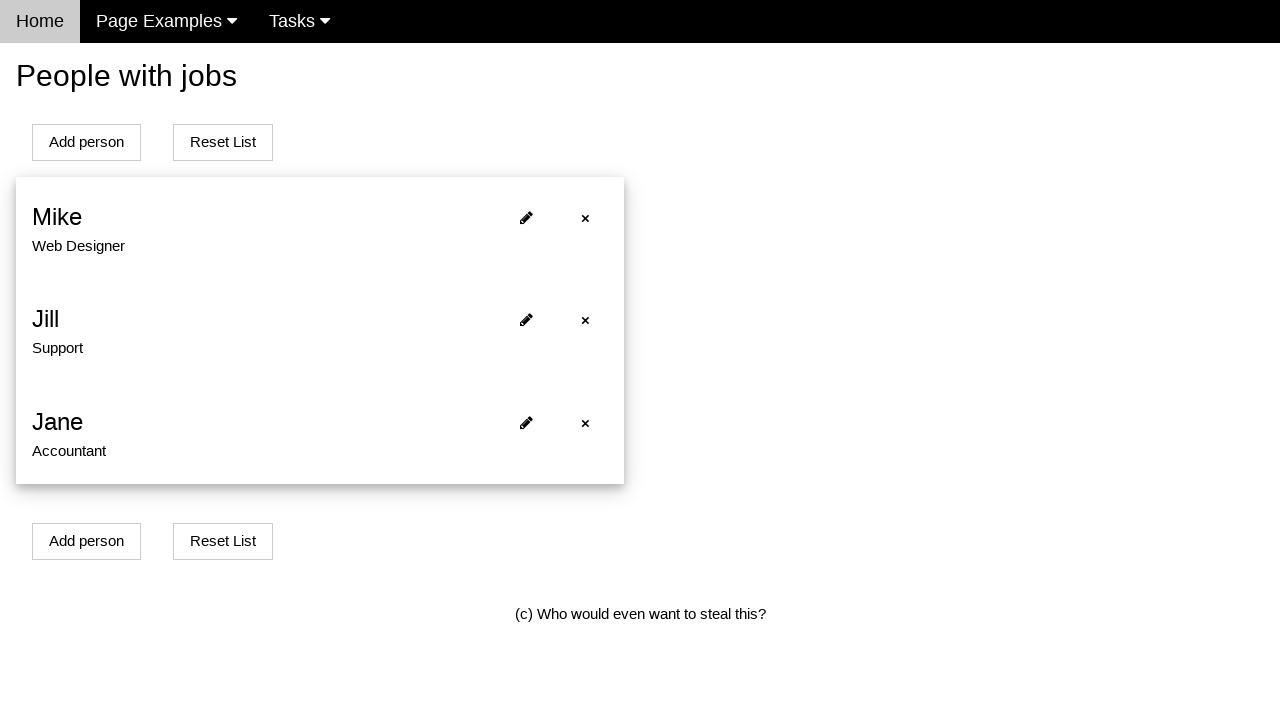

Navigated to list of people with jobs page
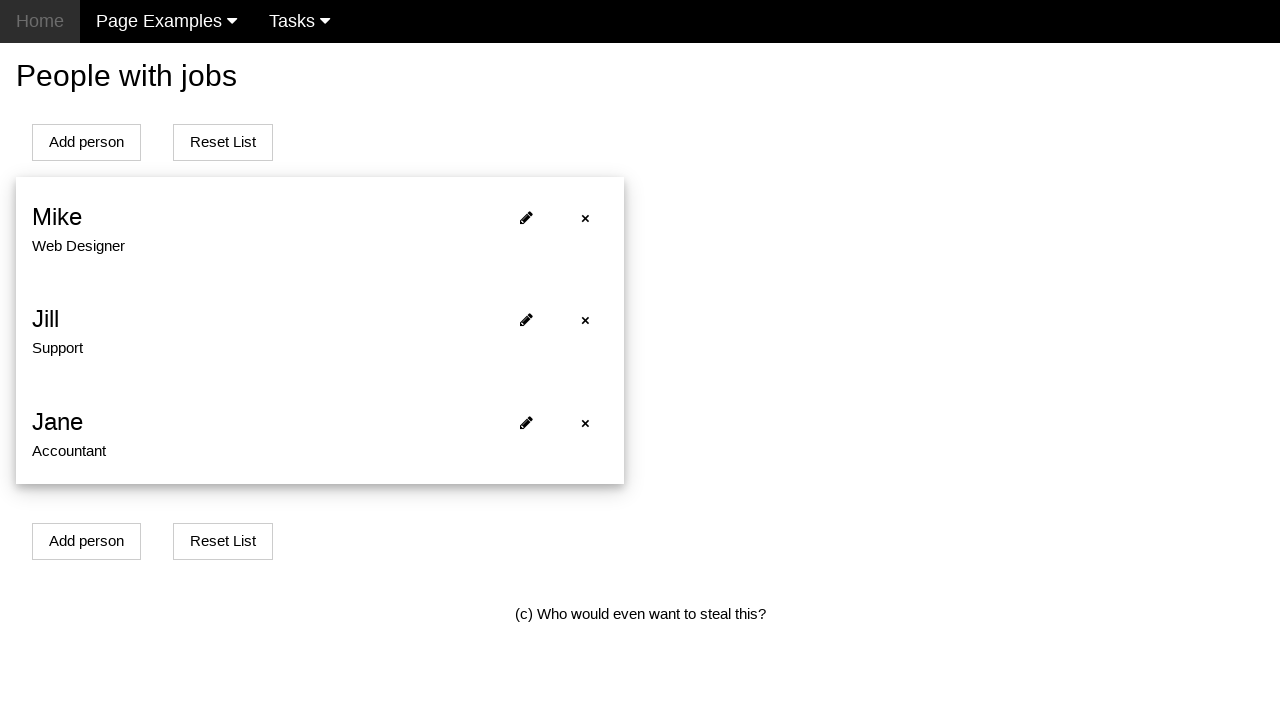

List of people loaded
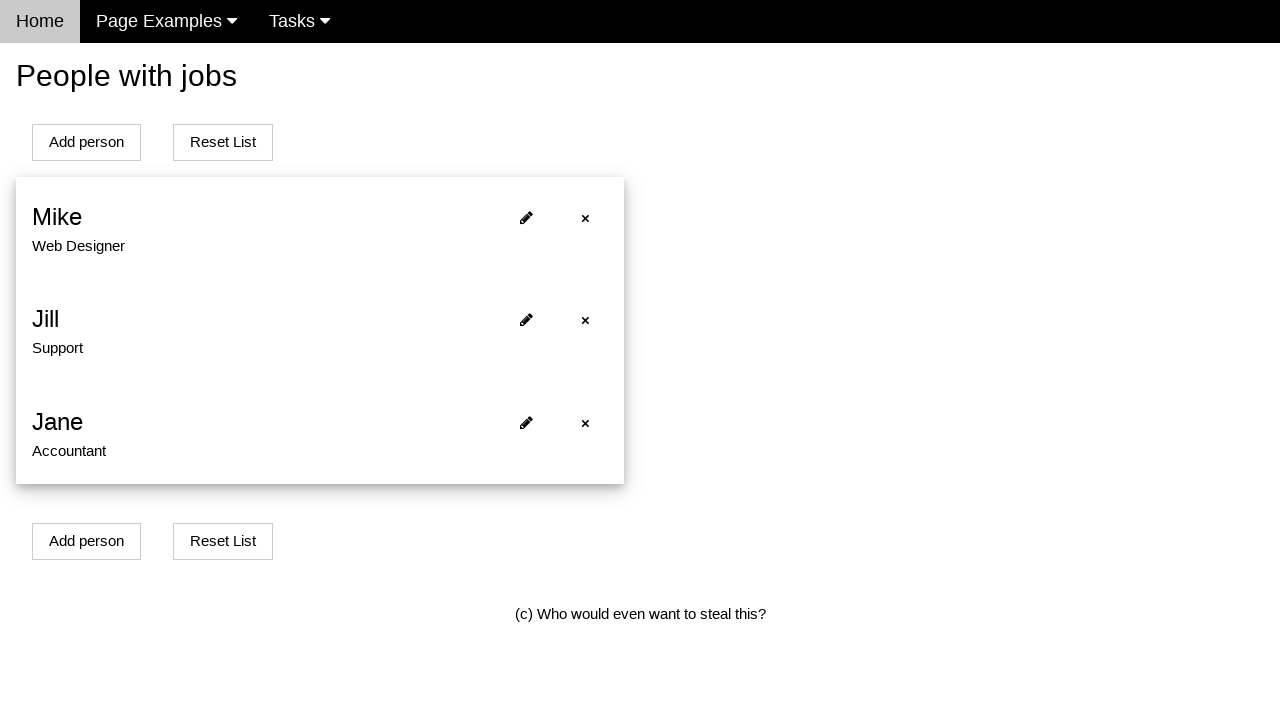

Verified all people deleted and Add button still present
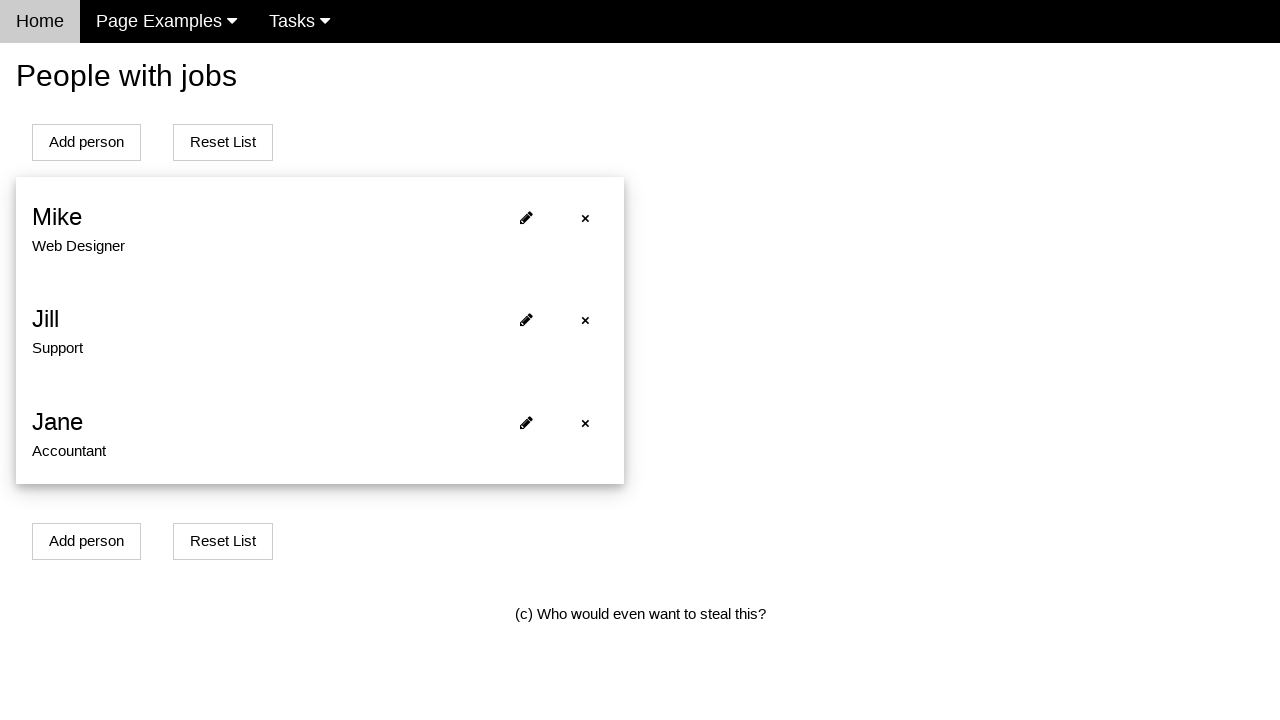

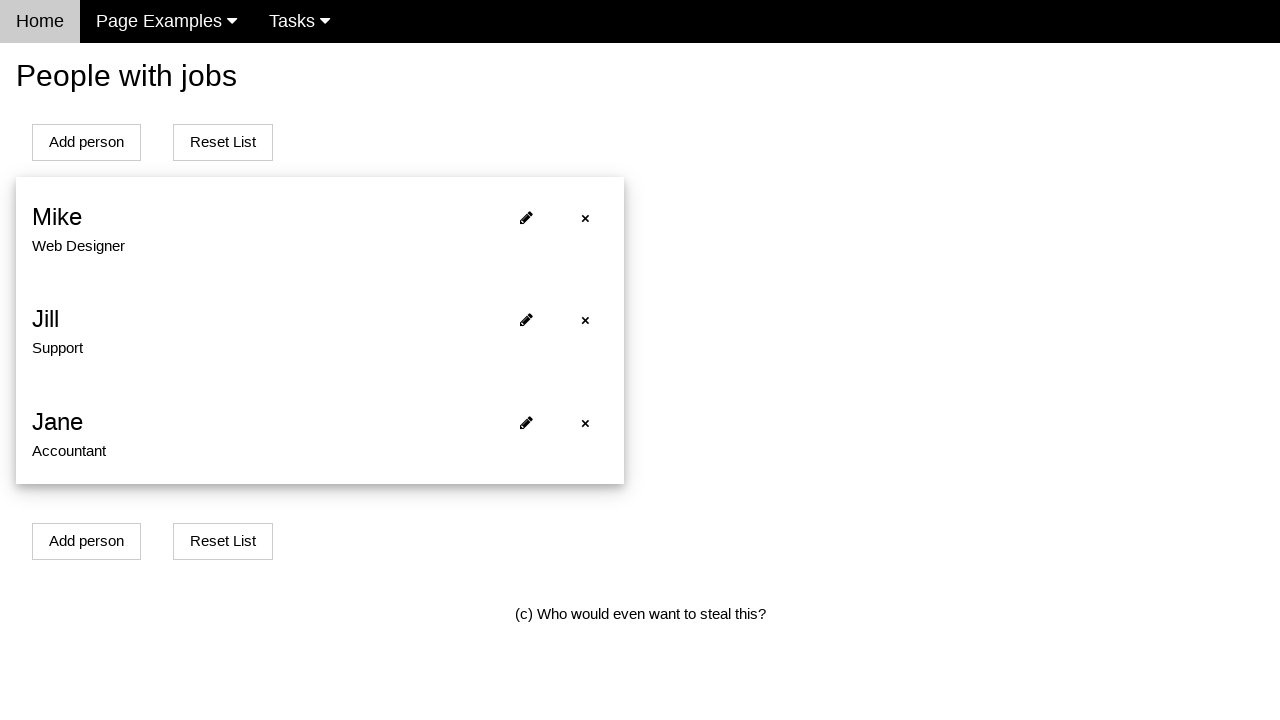